Tests pen/pointer input actions on a pointer test page by moving to an element, clicking, dragging, and releasing, then verifying the pointer events were captured correctly.

Starting URL: https://www.selenium.dev/selenium/web/pointerActionsPage.html

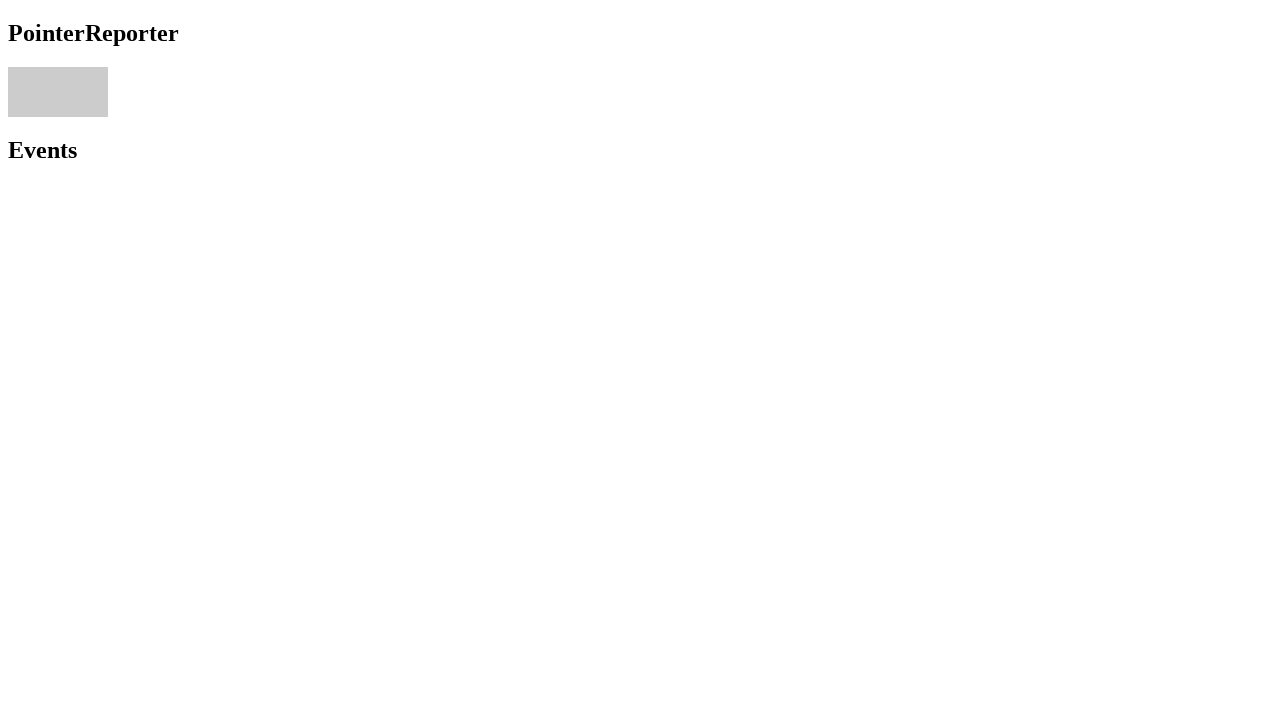

Located pointer area element
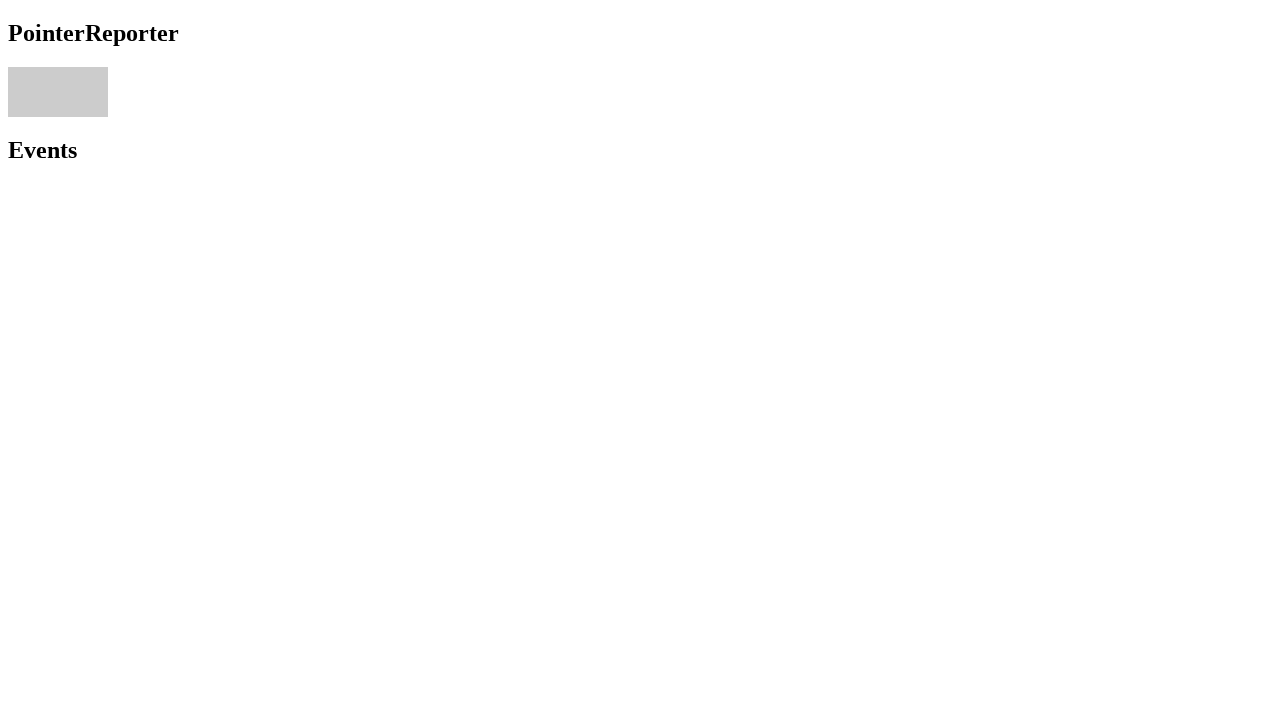

Pointer area element is now visible
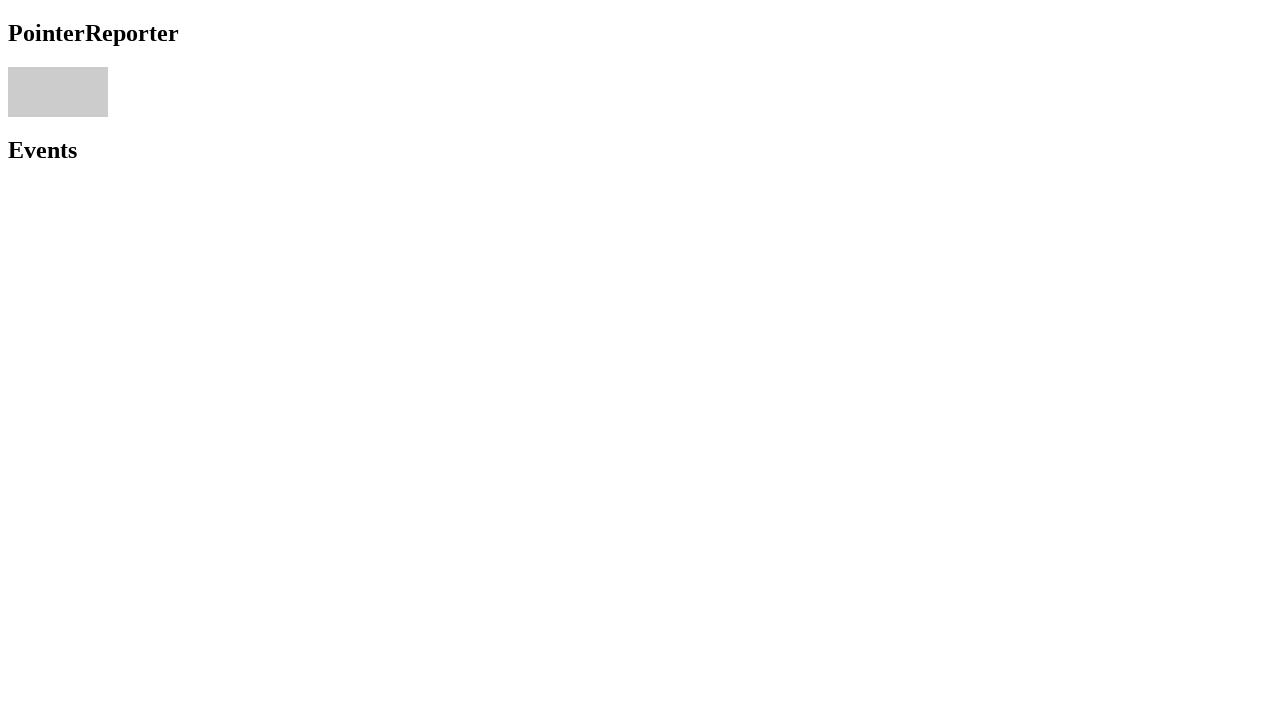

Calculated center coordinates of pointer area
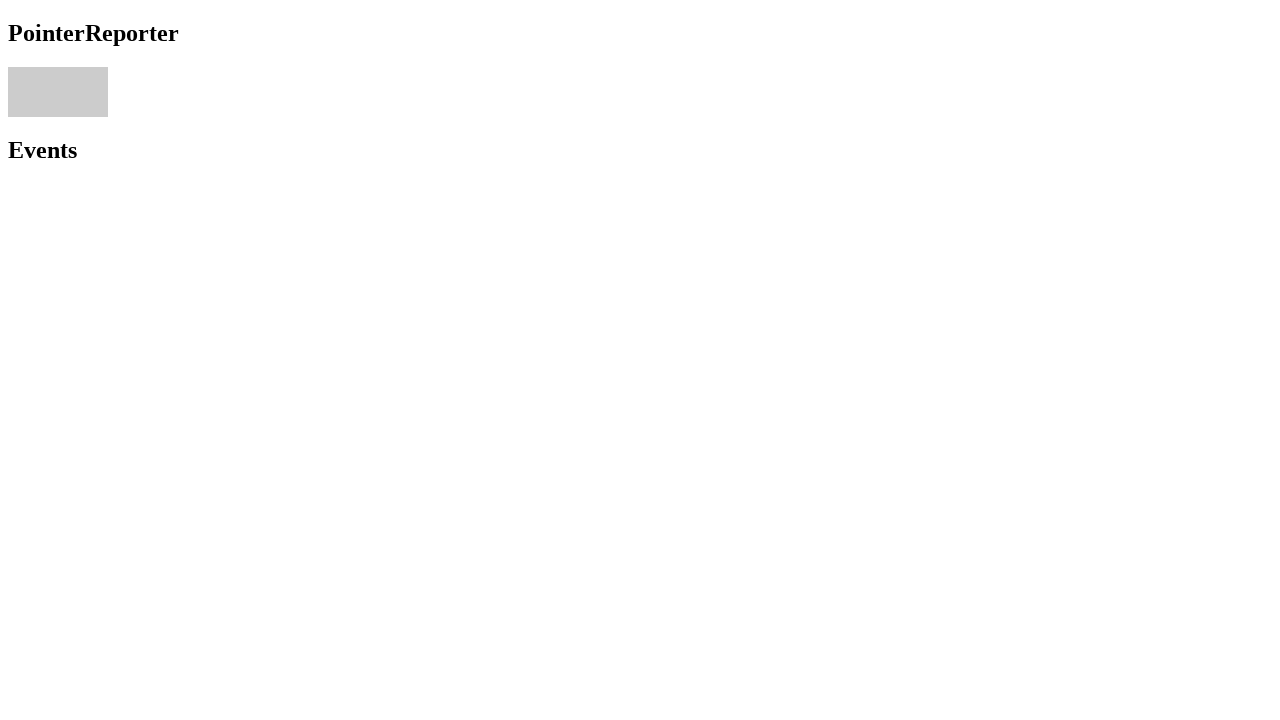

Moved mouse to center of pointer area at (58, 92)
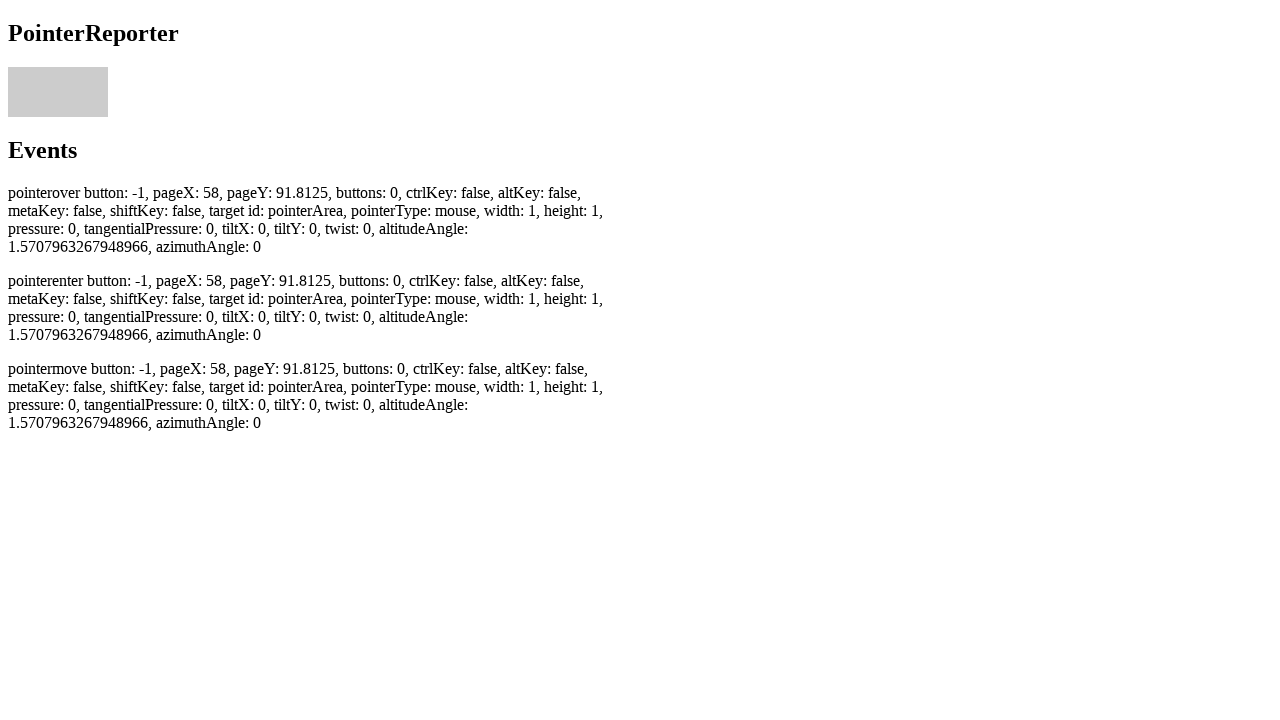

Pressed mouse button down at (58, 92)
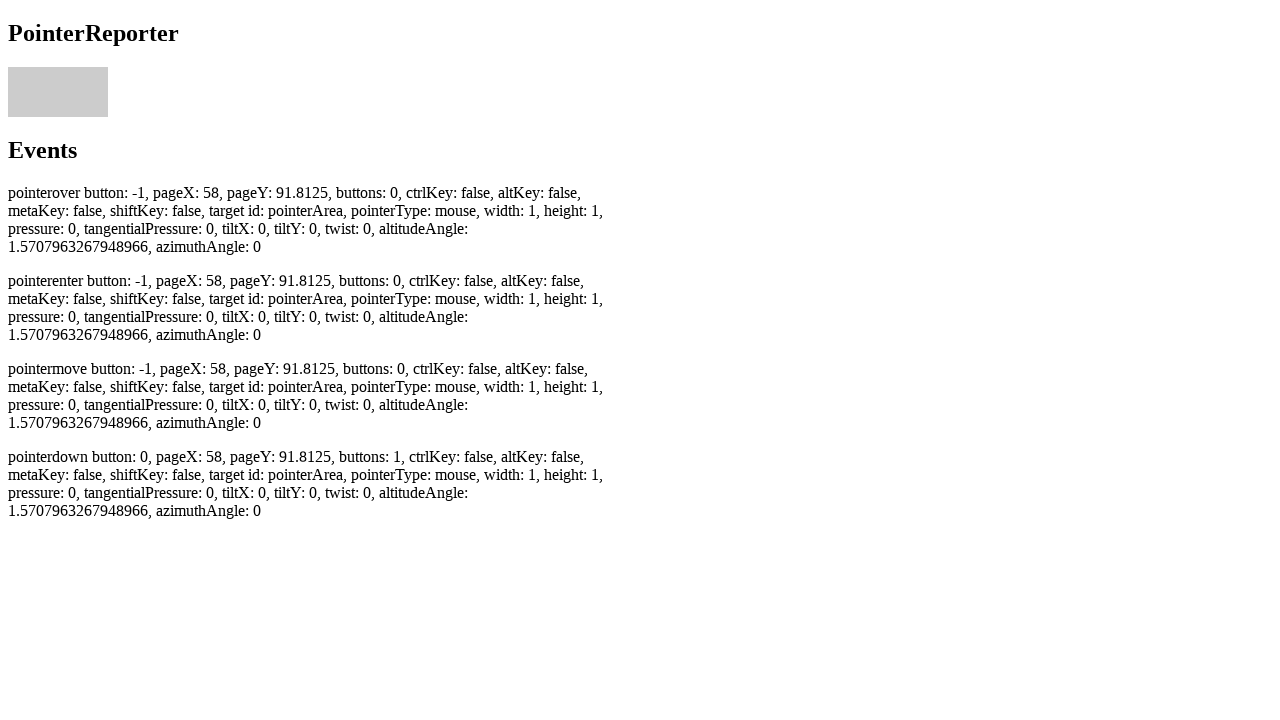

Dragged mouse by 2 pixels in x and y directions at (60, 94)
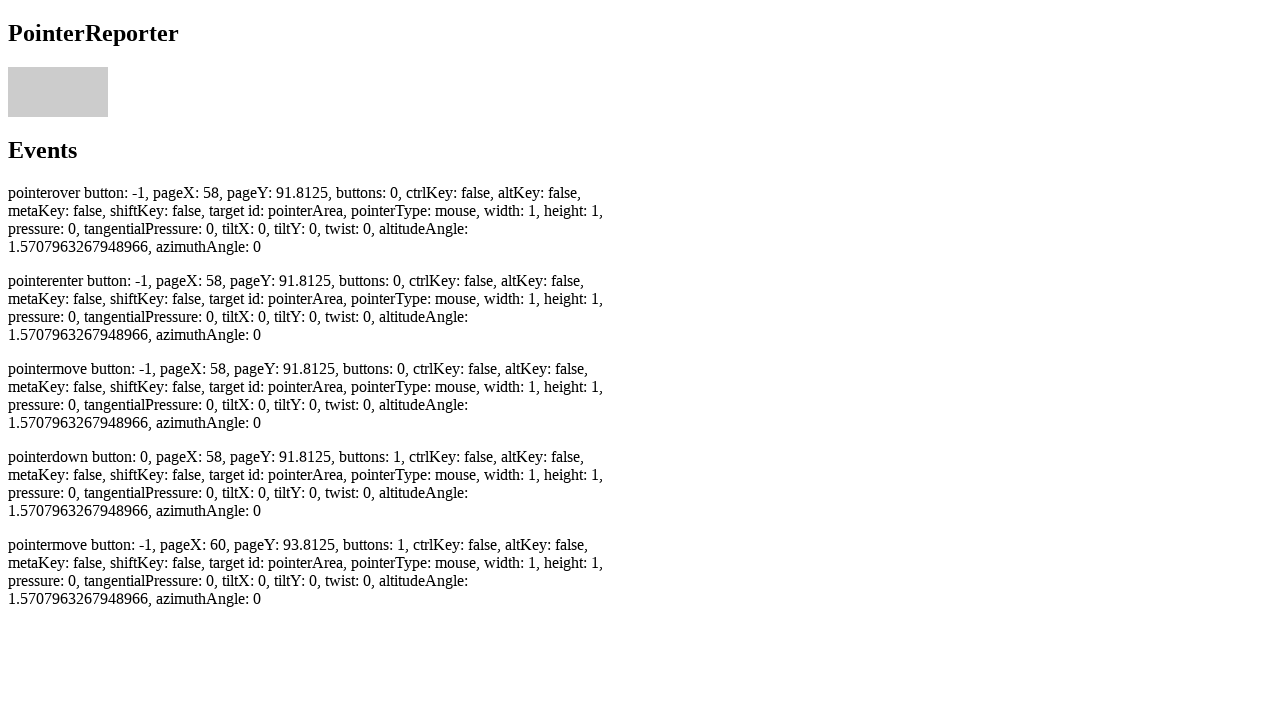

Released mouse button at (60, 94)
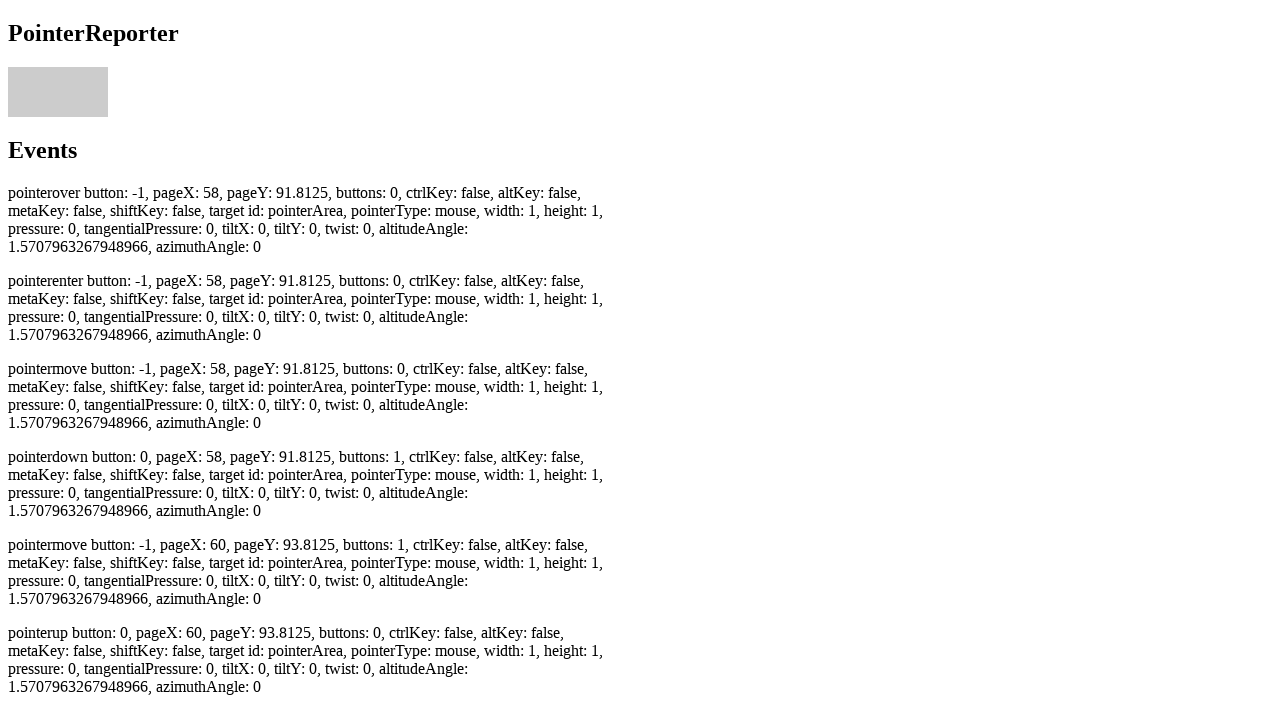

Pointermove events detected on page
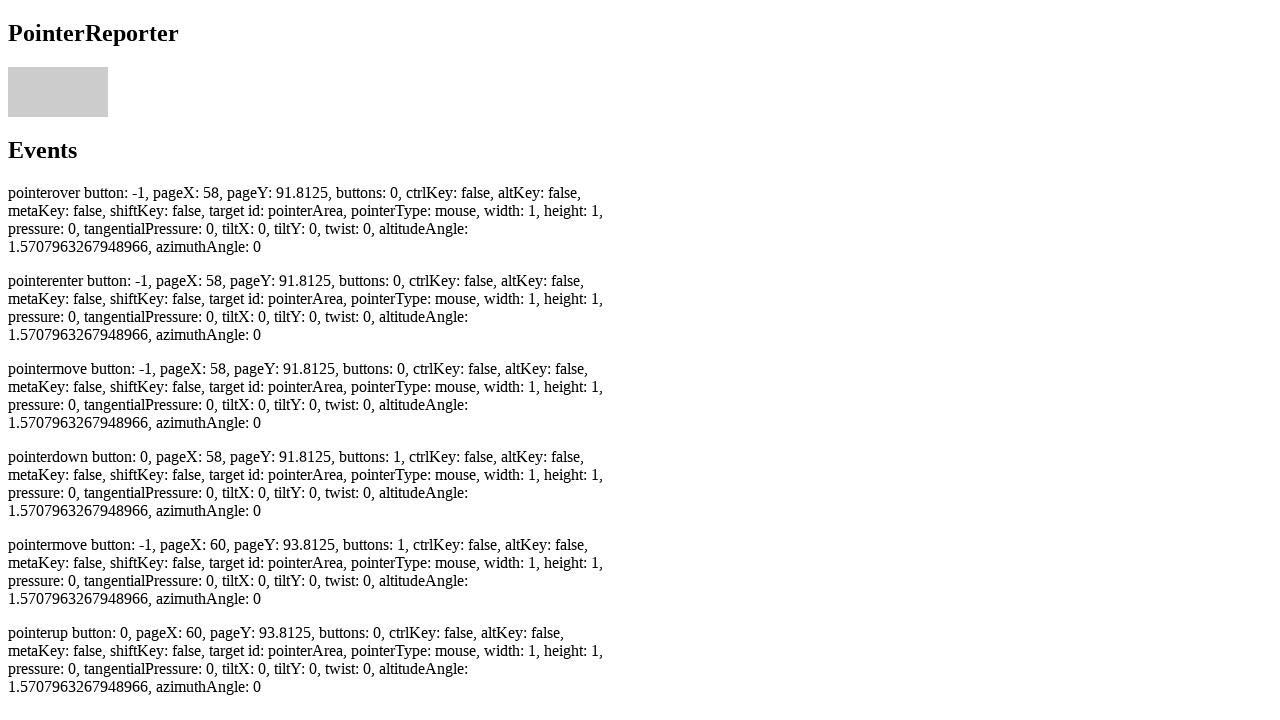

Pointerdown events detected on page
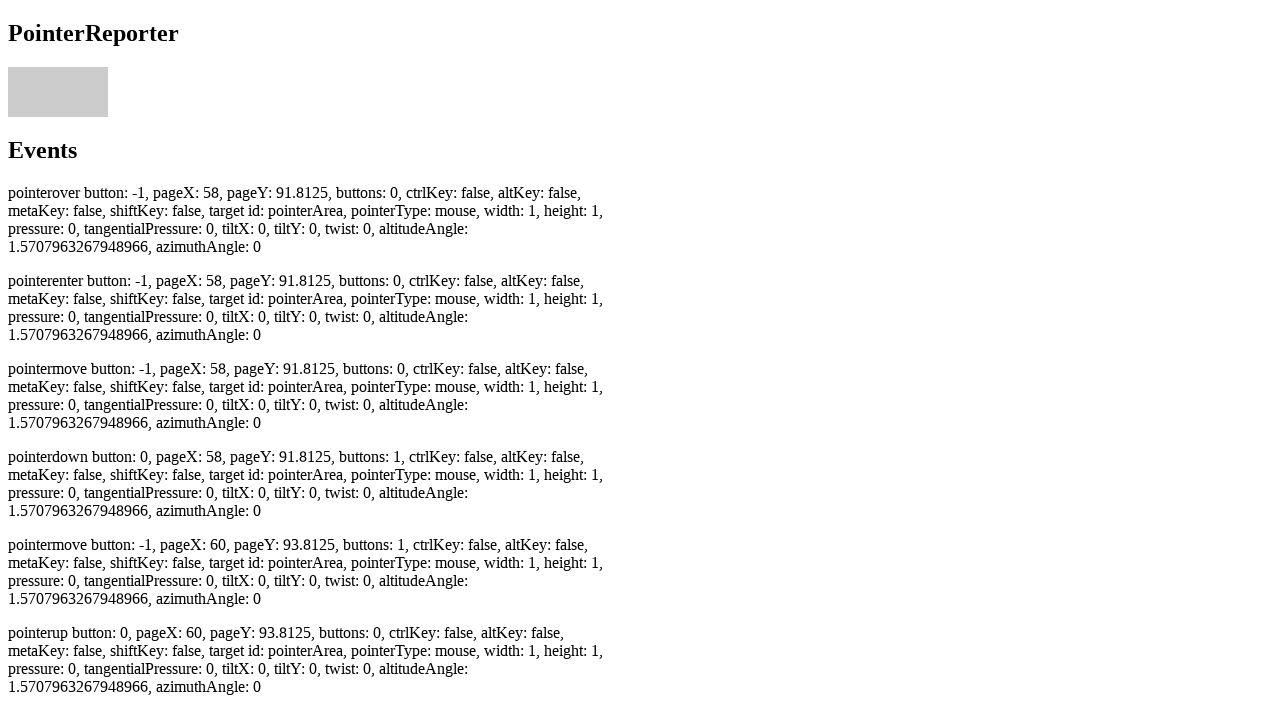

Pointerup events detected on page
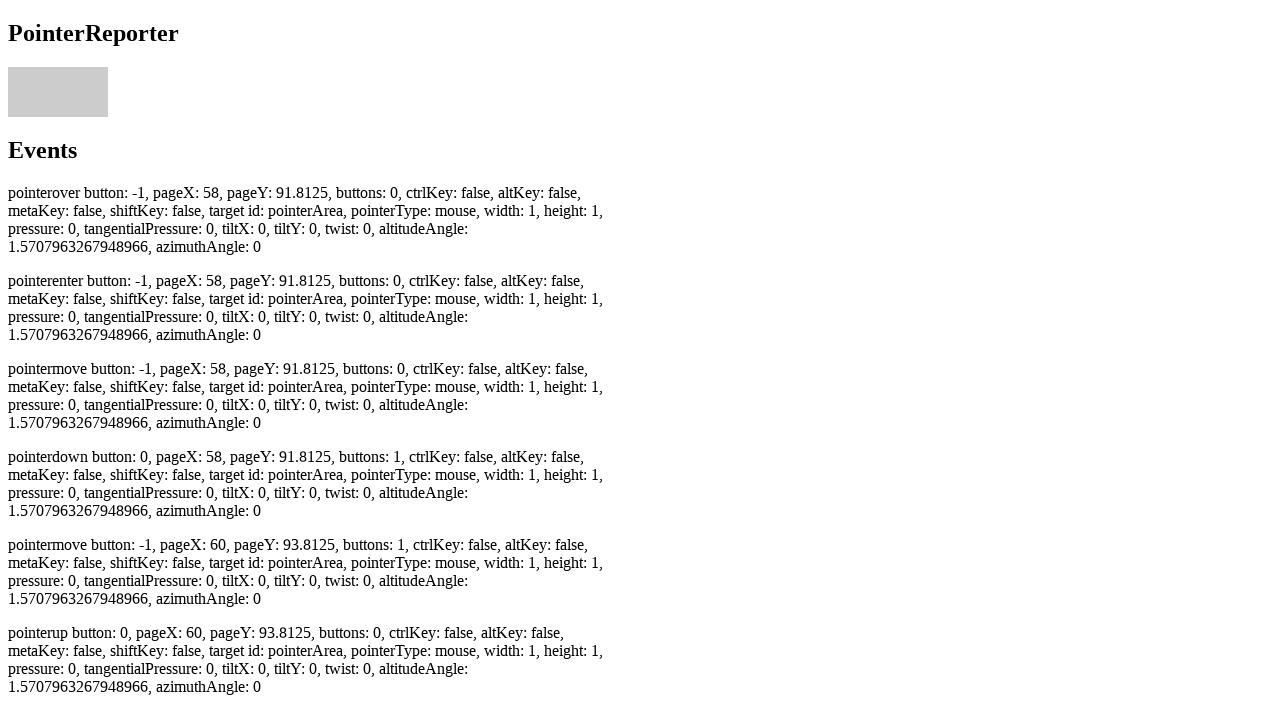

Located all pointermove event elements
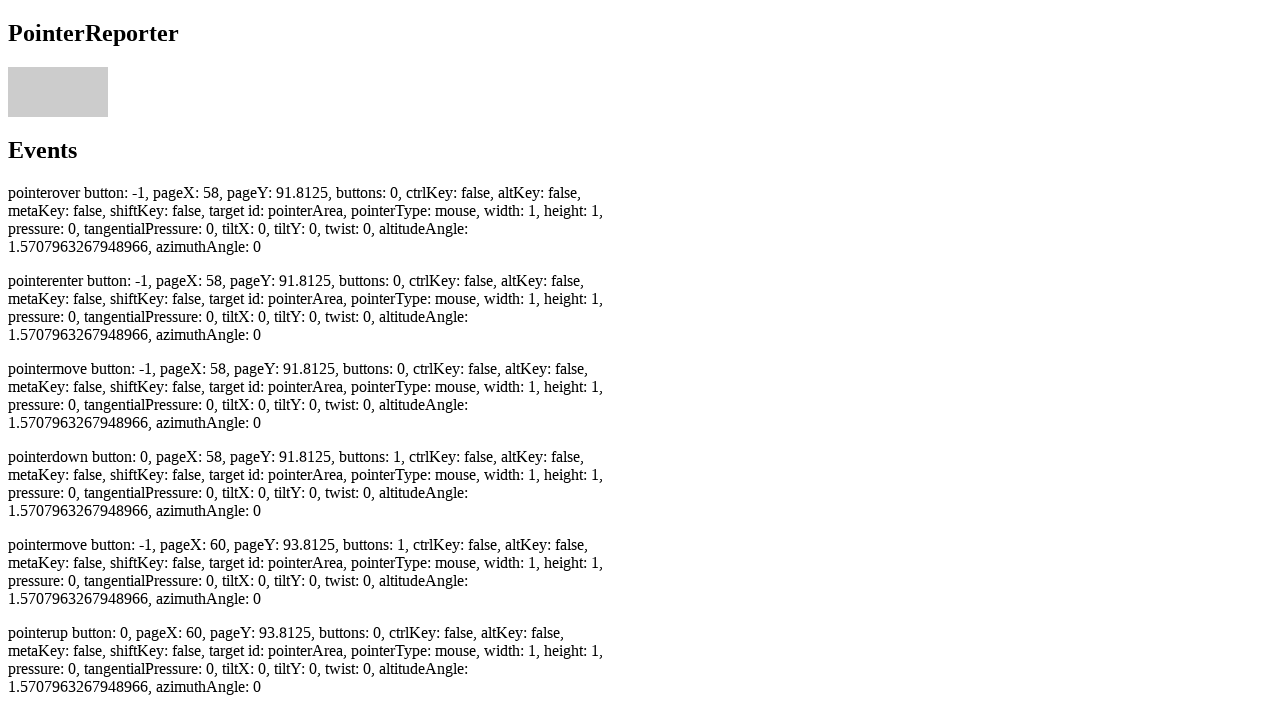

Verified at least 2 pointermove events were captured
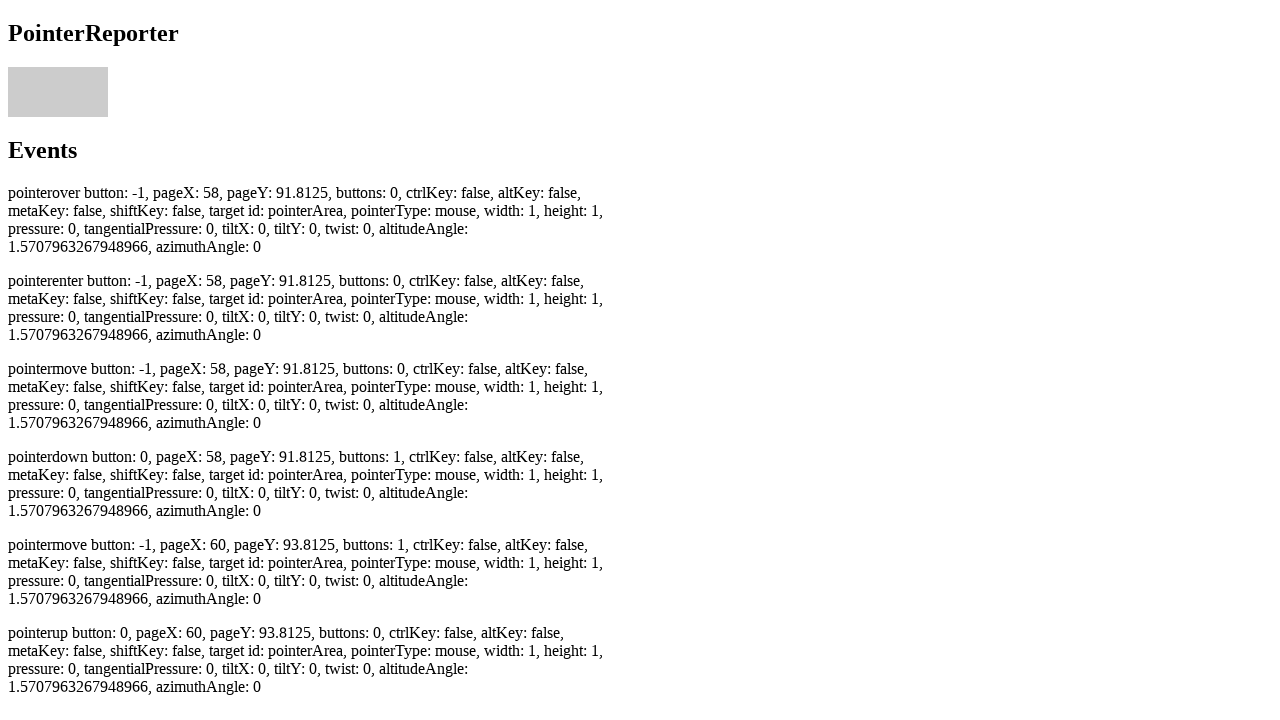

Located all pointerdown event elements
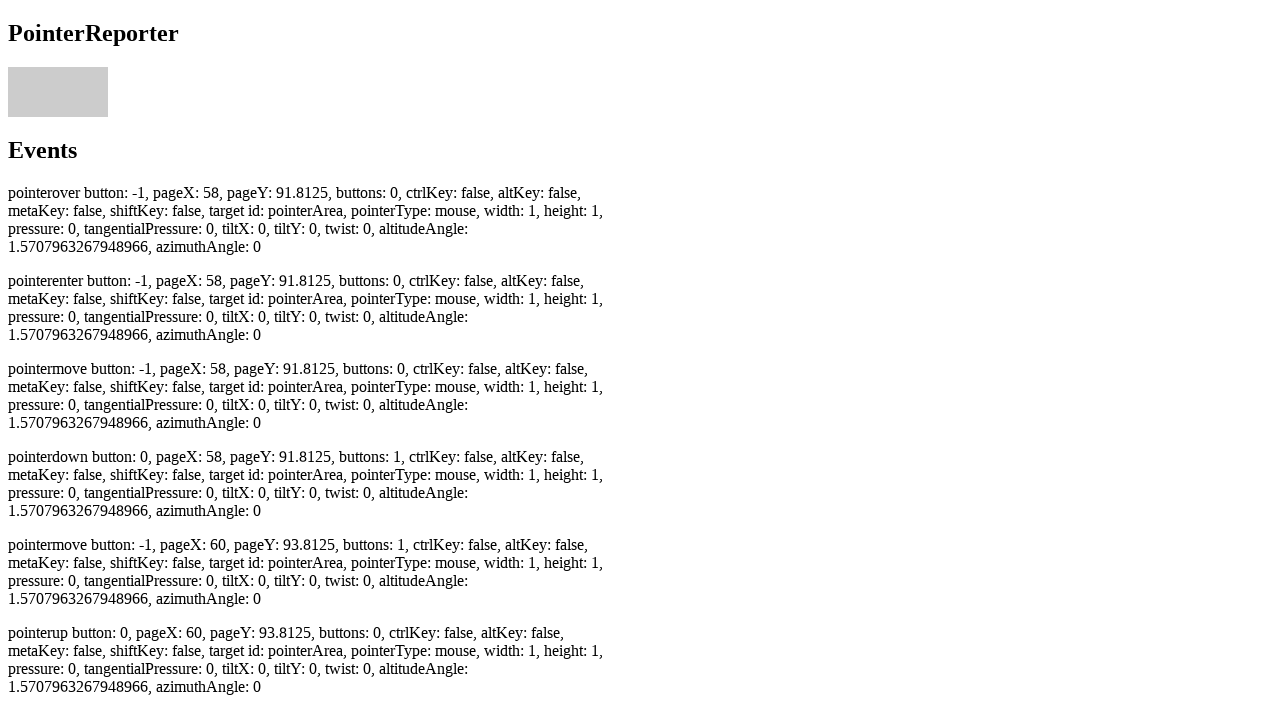

Verified at least 1 pointerdown event was captured
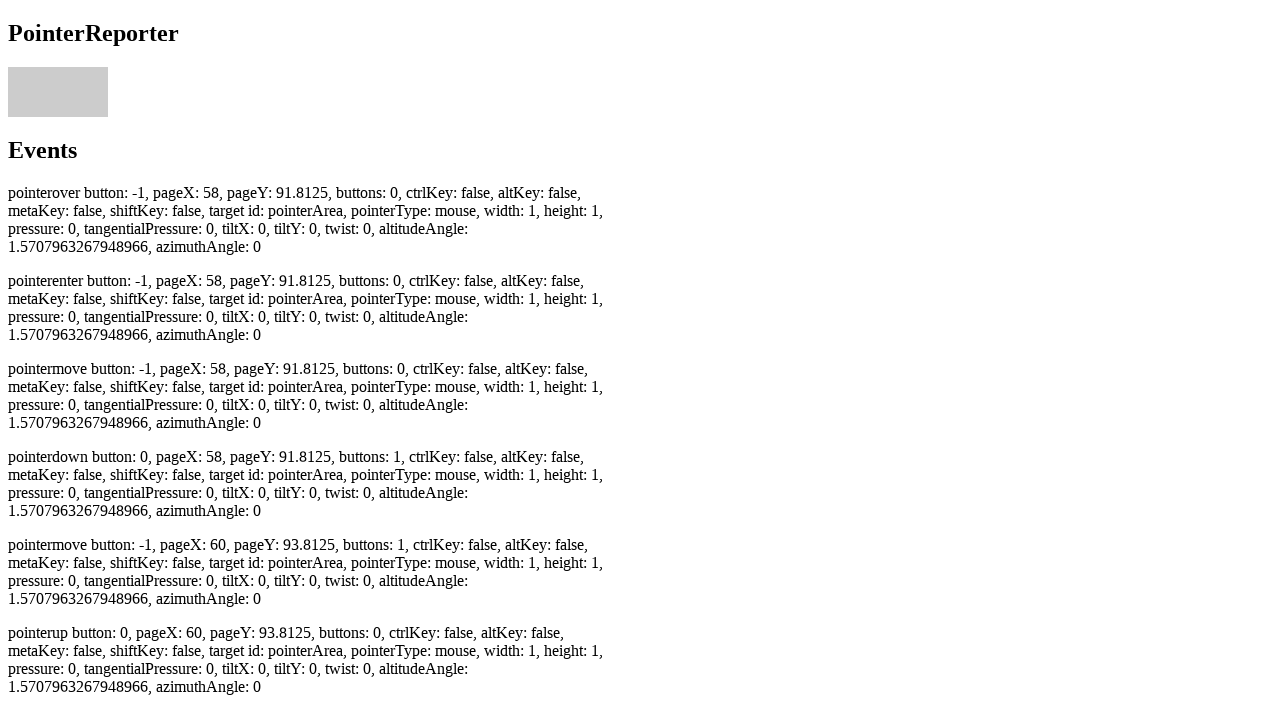

Located all pointerup event elements
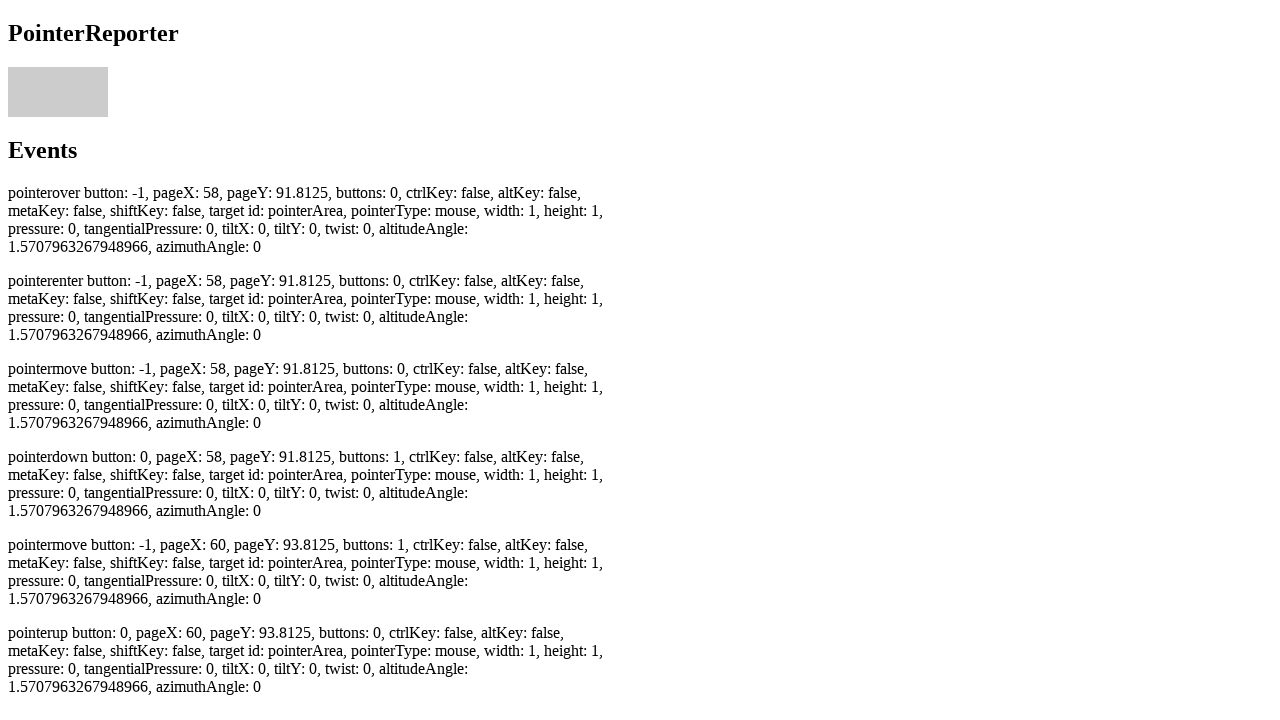

Verified at least 1 pointerup event was captured
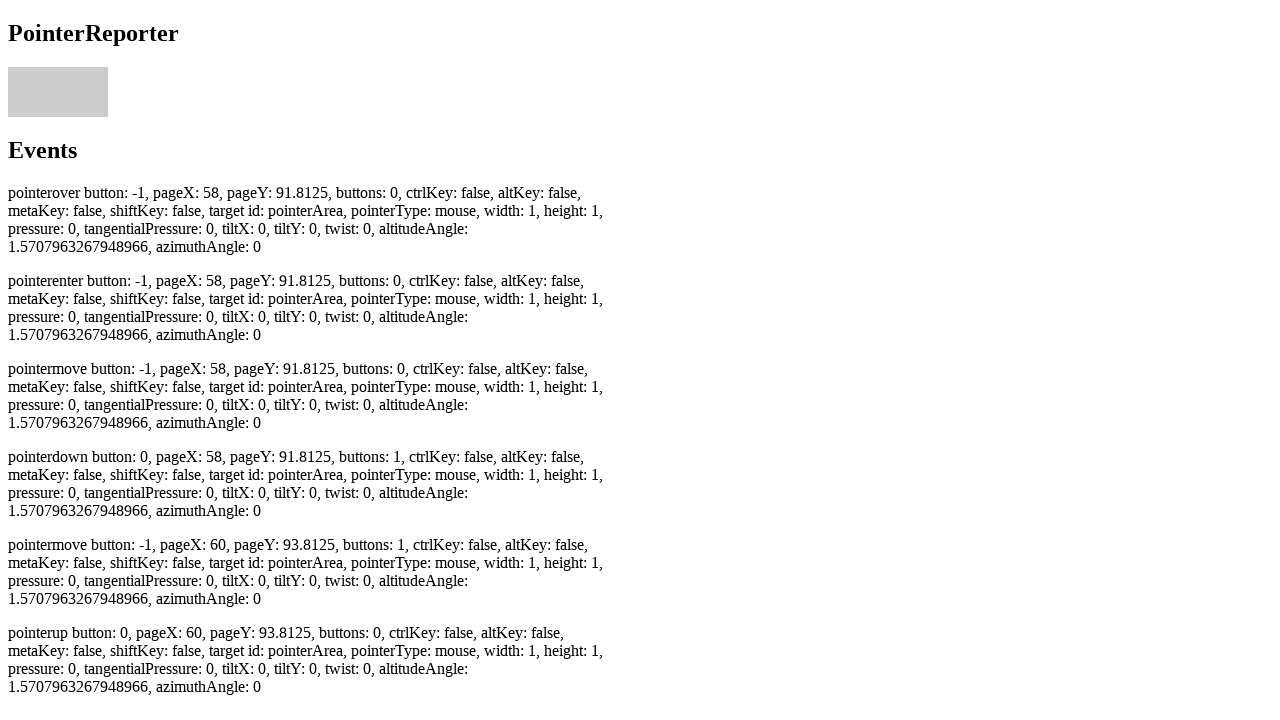

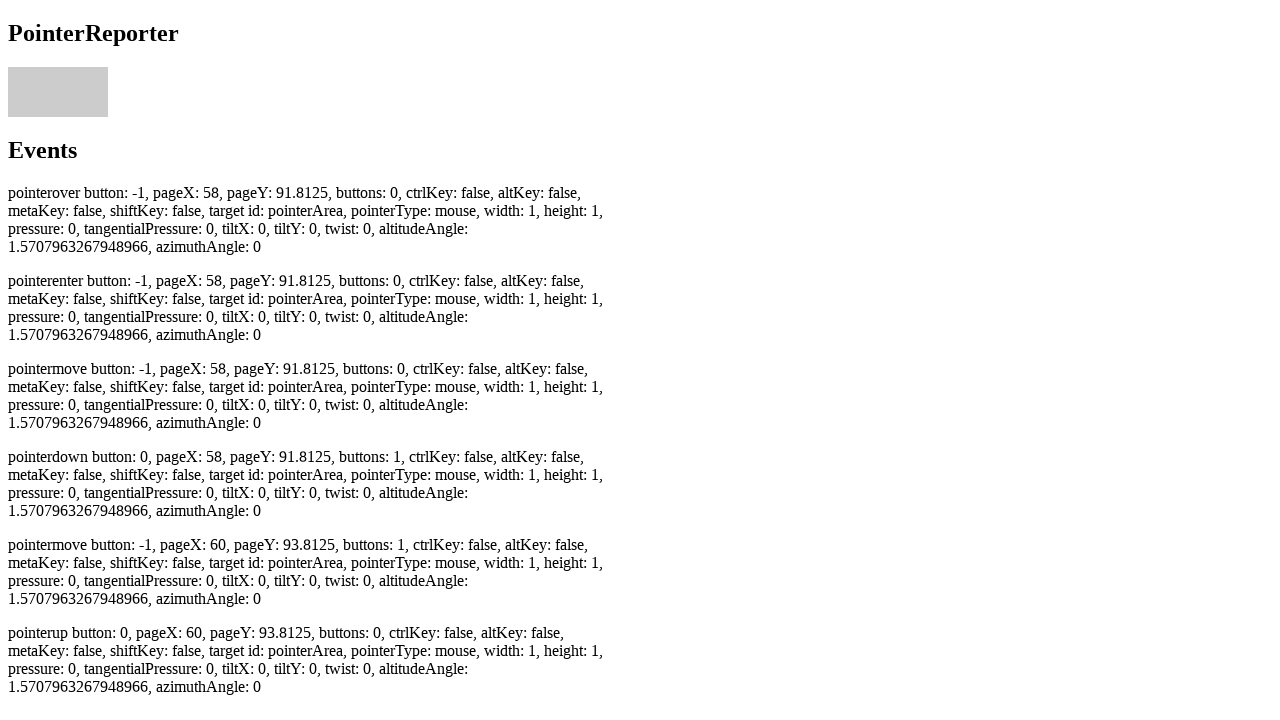